Verifies that the login page loads correctly by checking for the presence of key elements: login panel, username field, password field, and login button.

Starting URL: https://opensource-demo.orangehrmlive.com

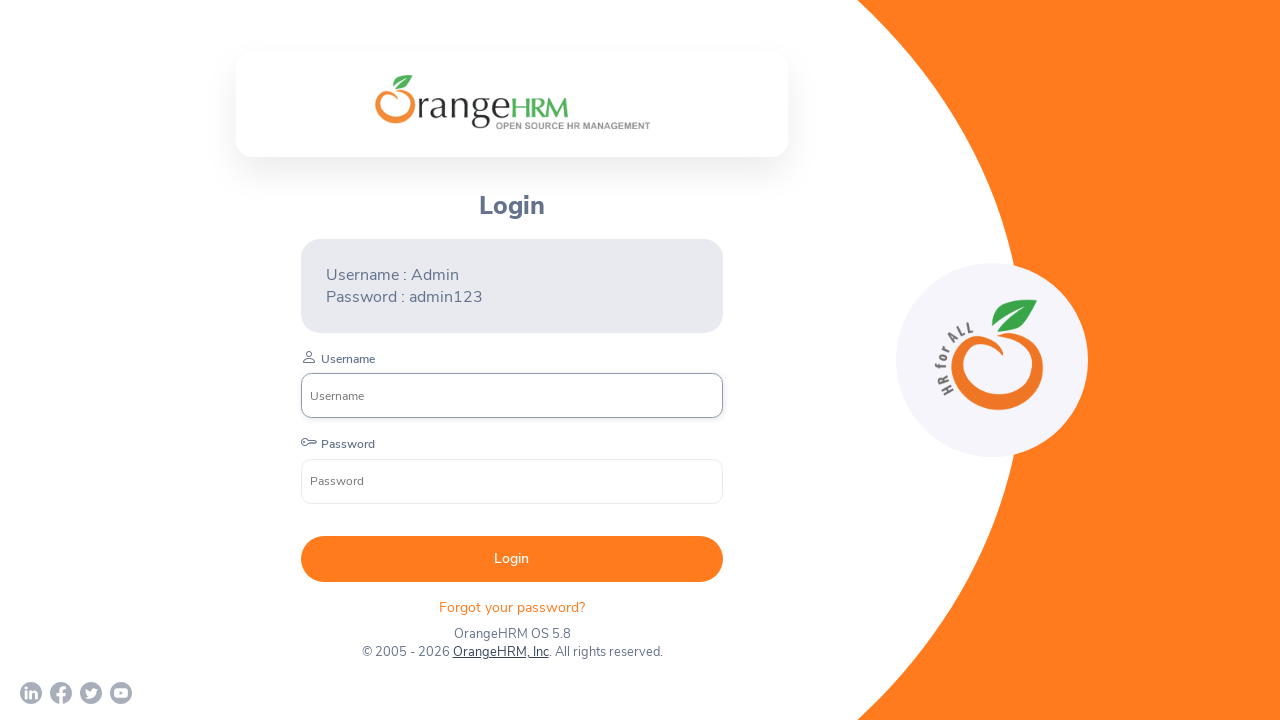

Navigated to OrangeHRM login page
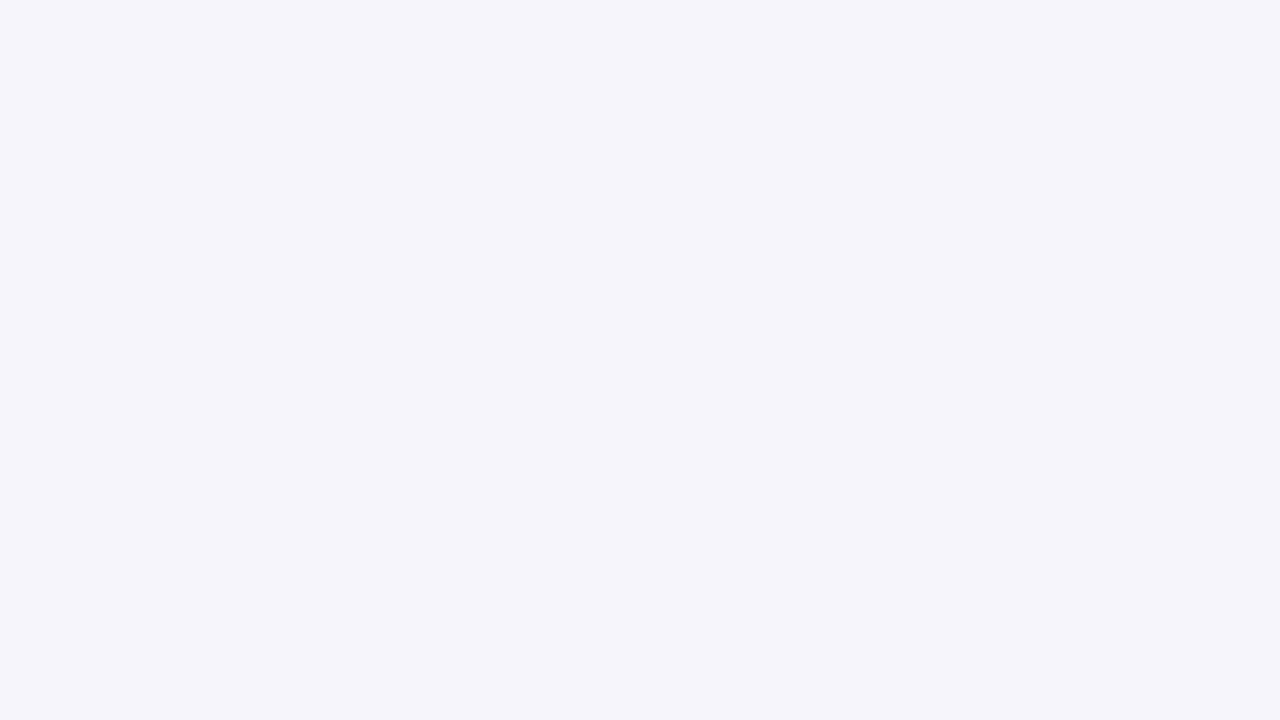

Login panel loaded successfully
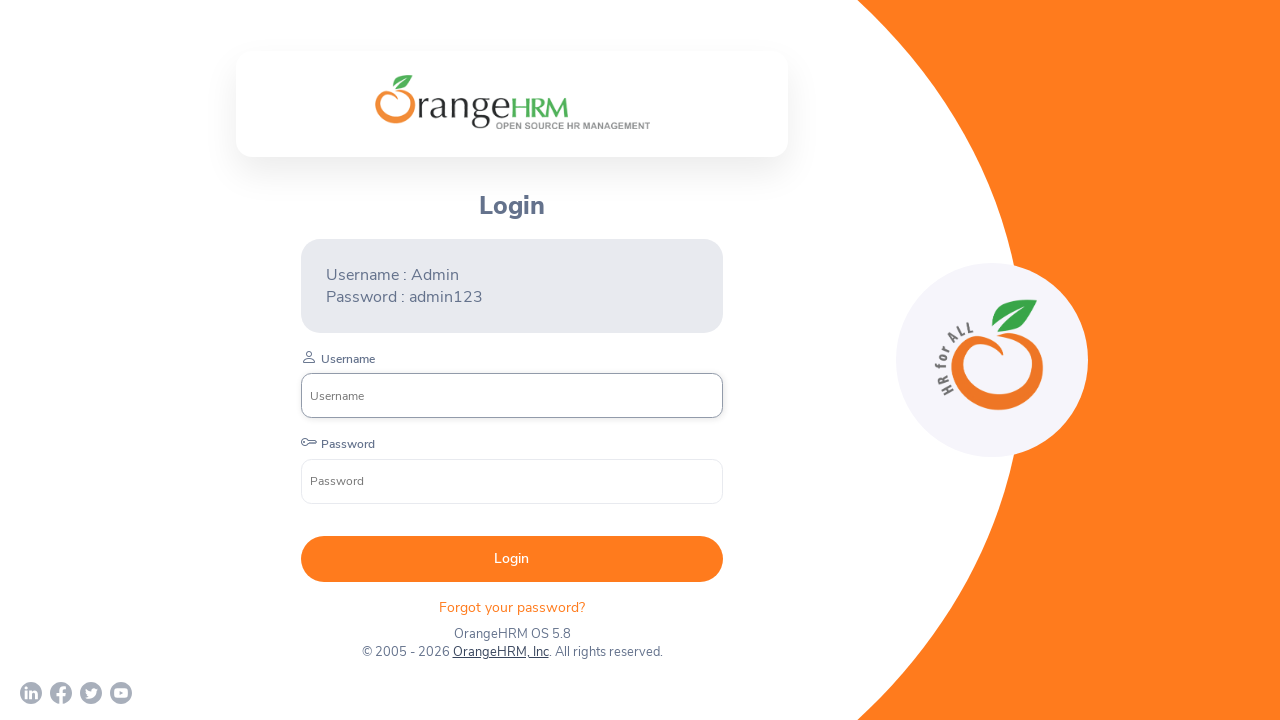

Username input field is present
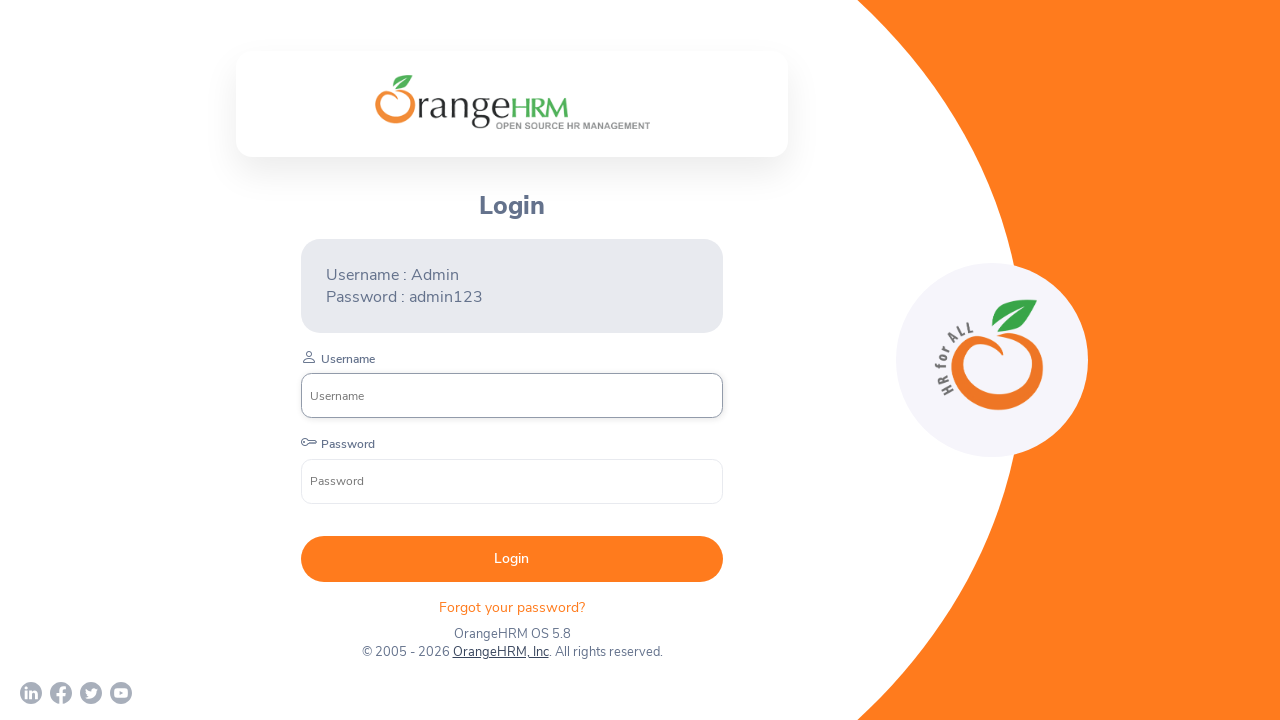

Password input field is present
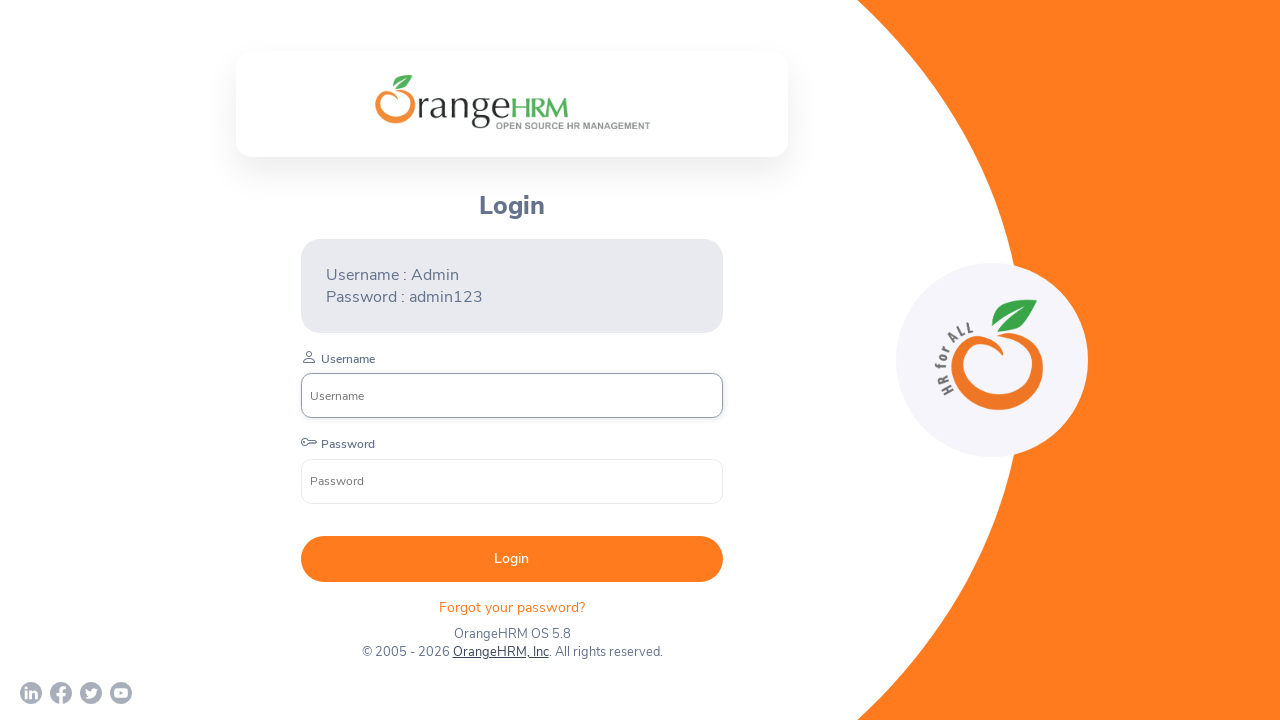

Login button is visible
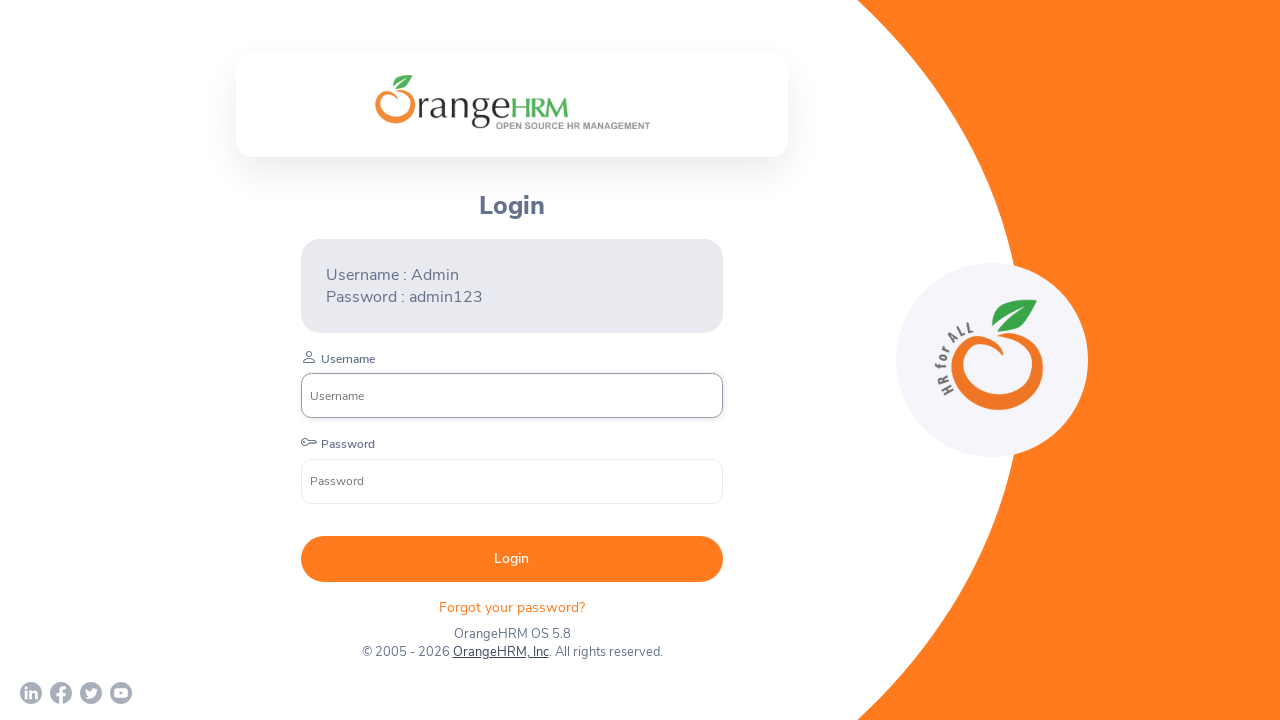

Login button is enabled - assertion passed
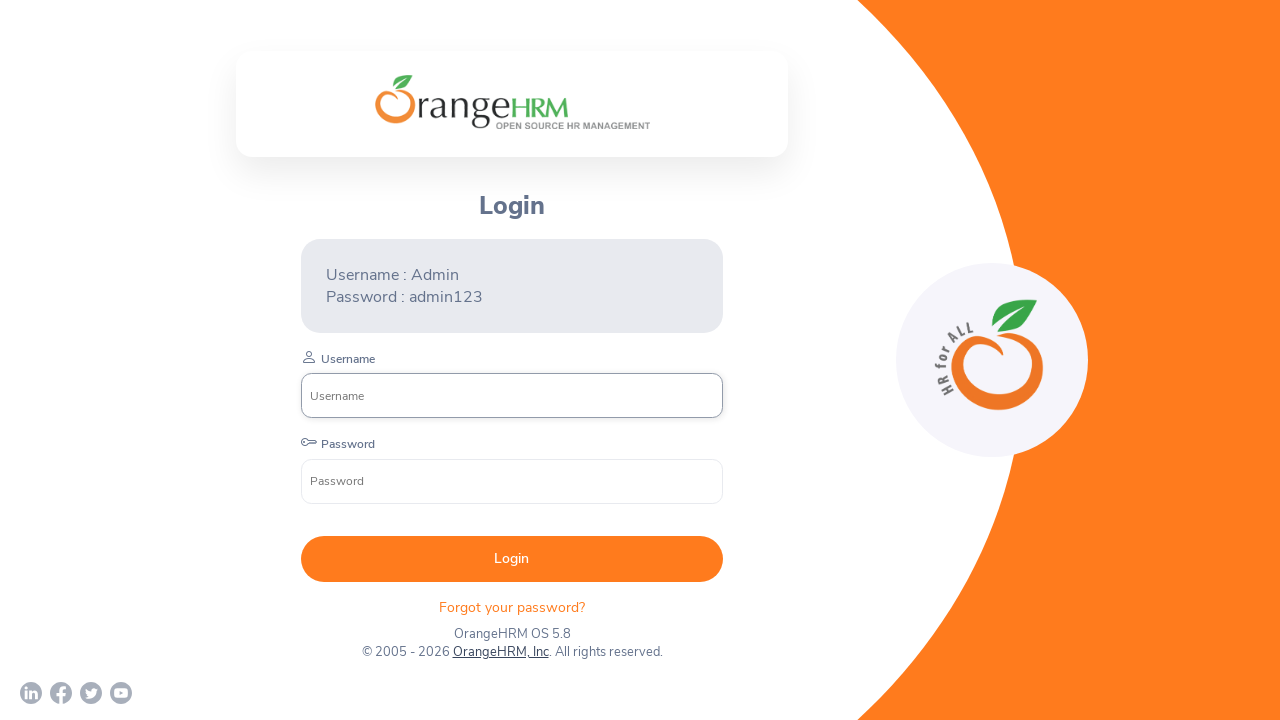

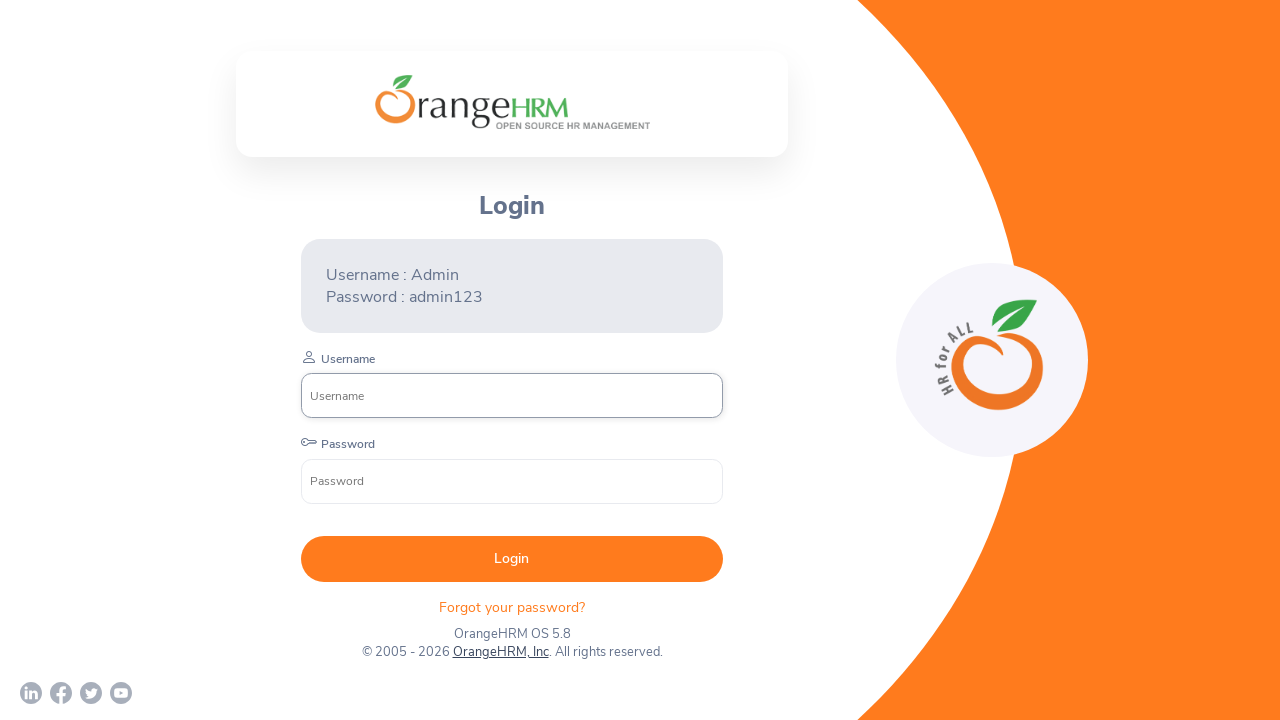